Tests dropdown select functionality by choosing different options and verifying the selected result

Starting URL: https://kristinek.github.io/site/examples/actions

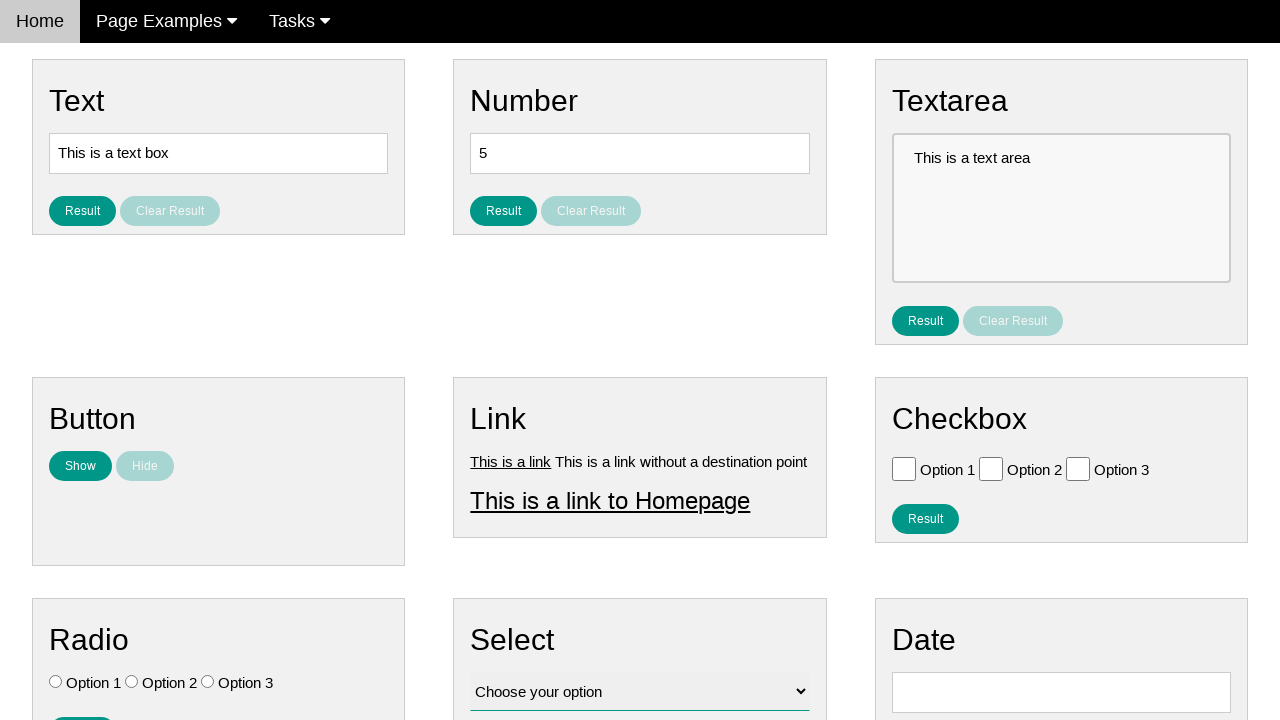

Selected 'Option 3' from dropdown on #vfb-12
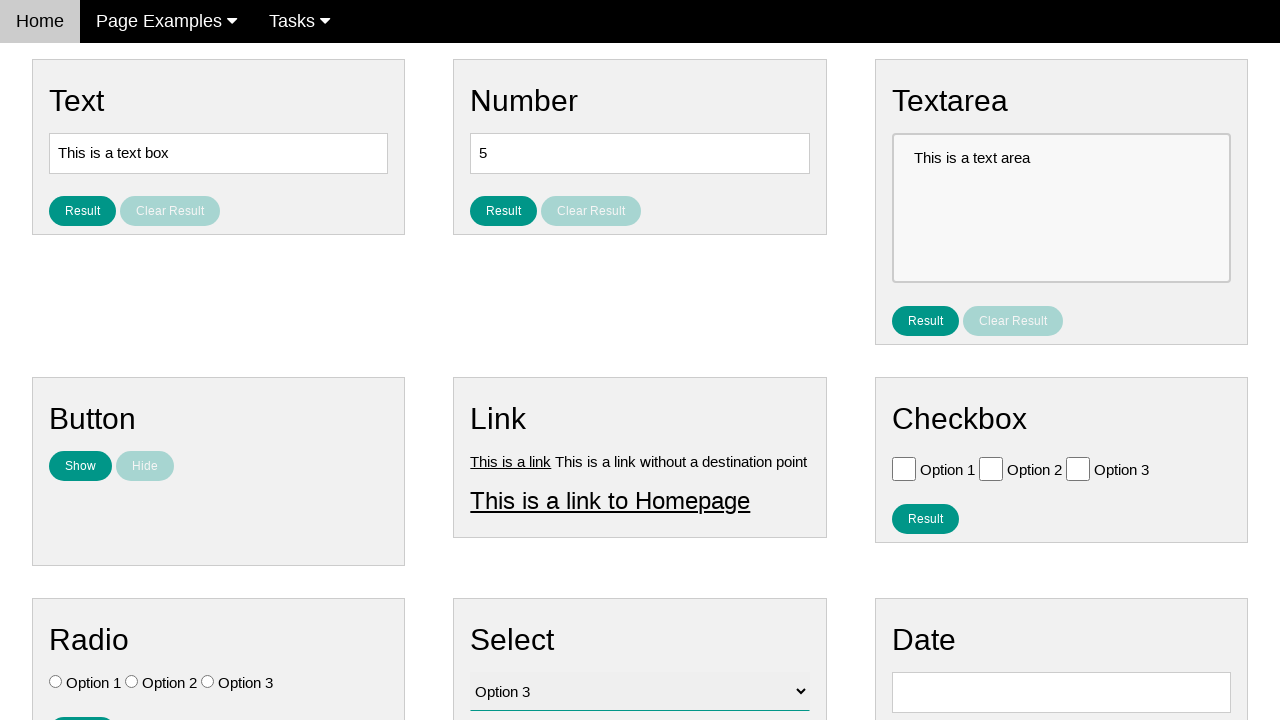

Selected 'Option 2' from dropdown on #vfb-12
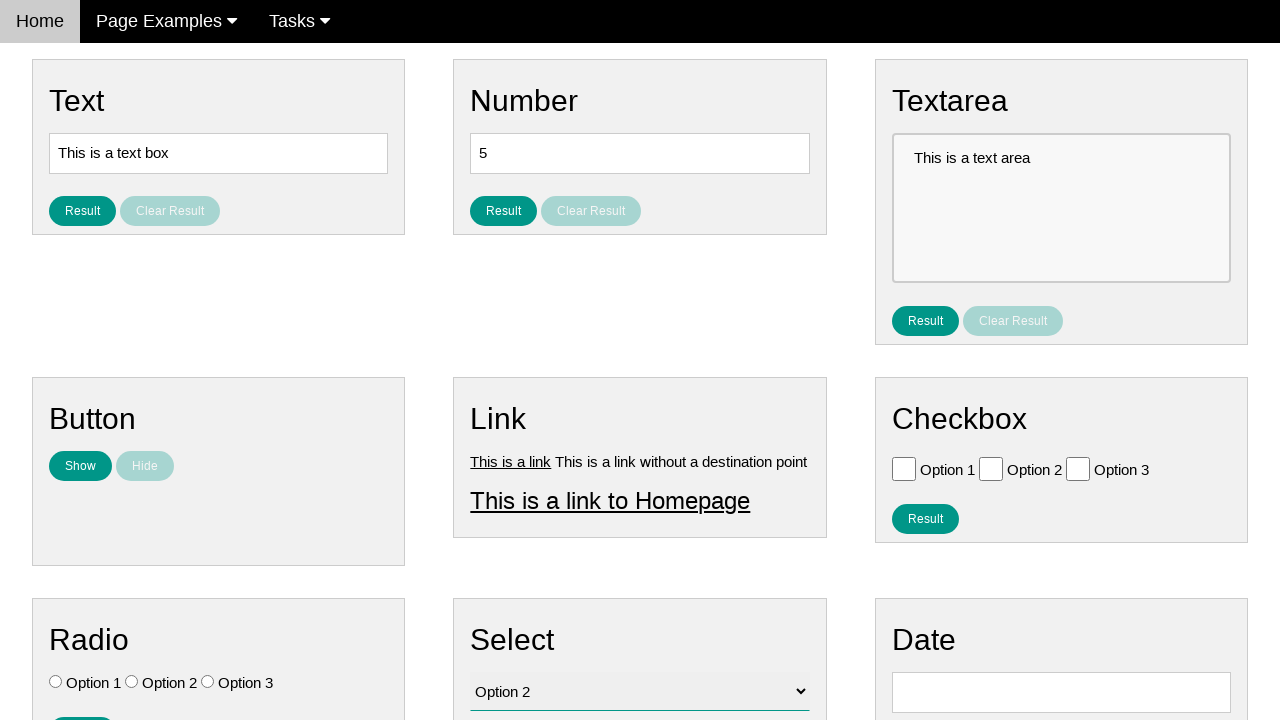

Clicked result button to verify selection at (504, 424) on #result_button_select
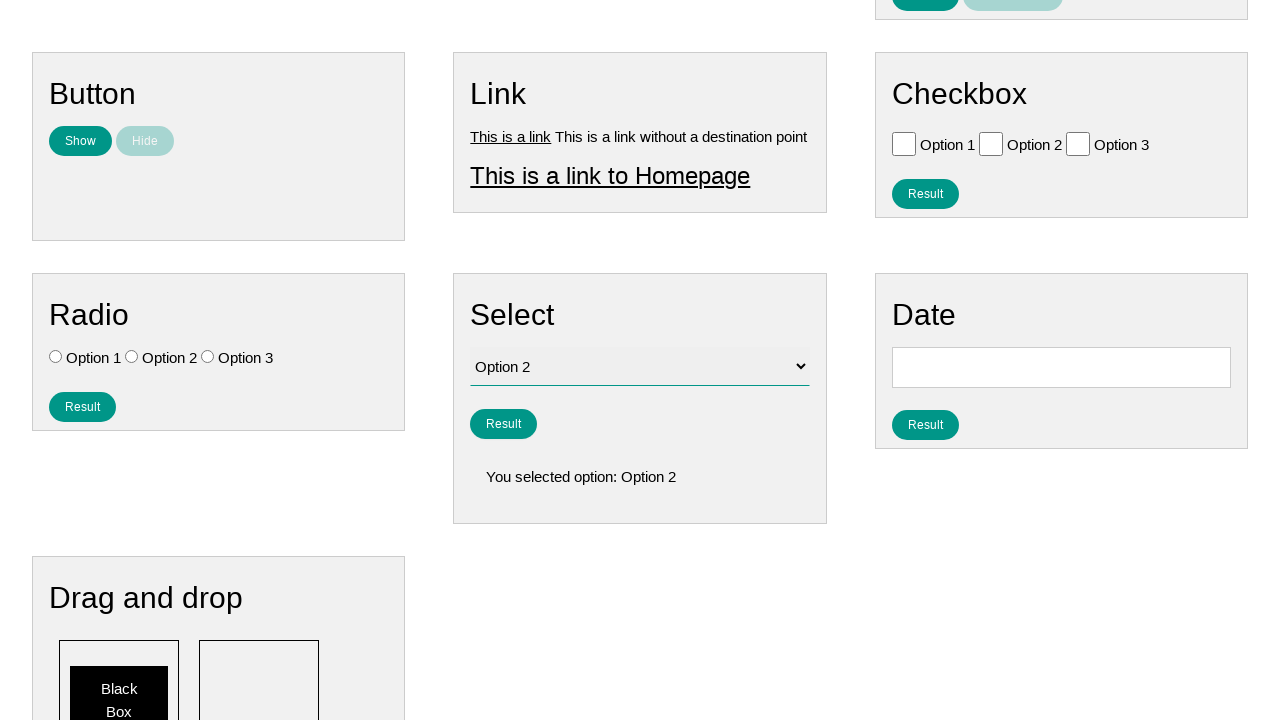

Verified result message displays 'You selected option: Option 2'
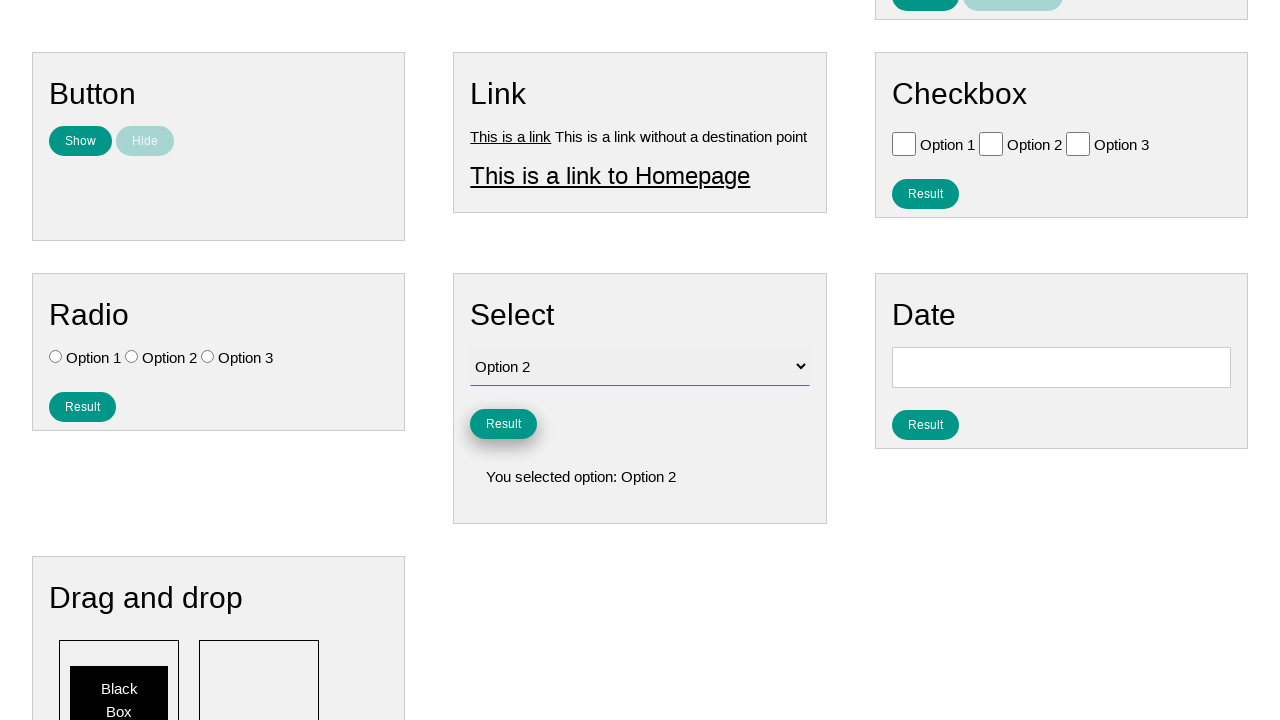

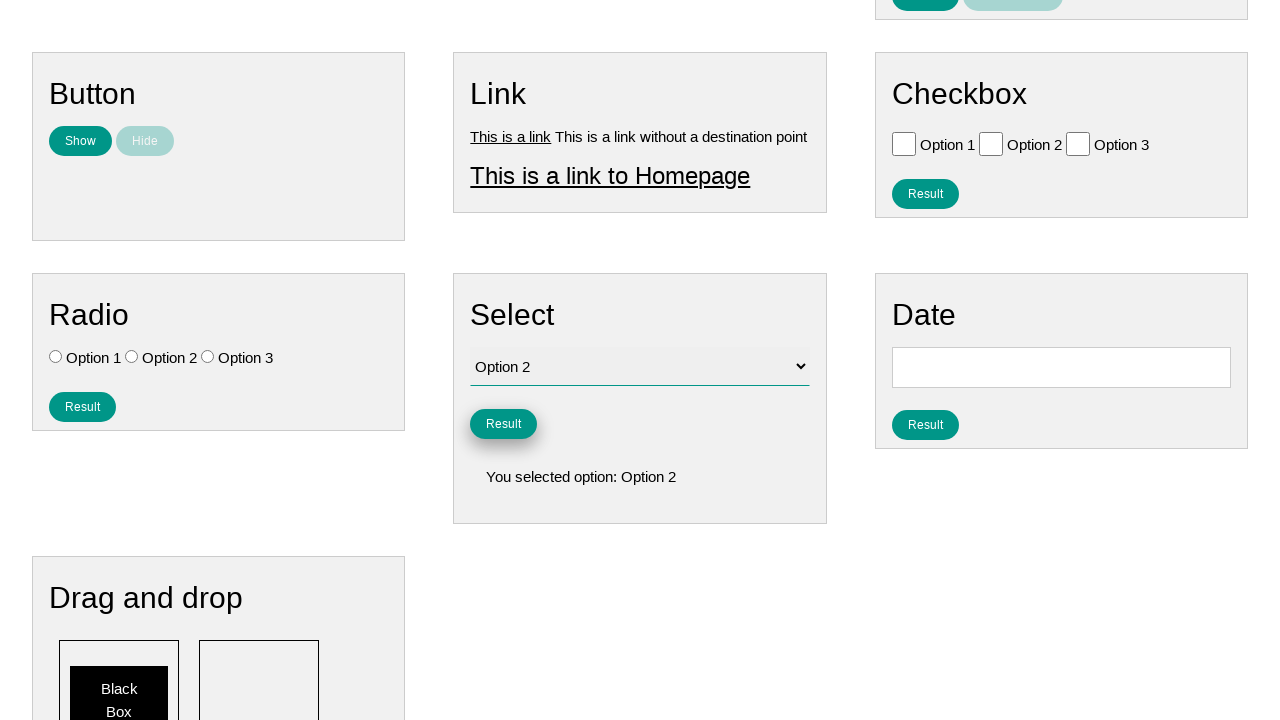